Navigates to the Chennai Super Kings cricket team website and verifies it loads successfully

Starting URL: https://www.chennaisuperkings.com/

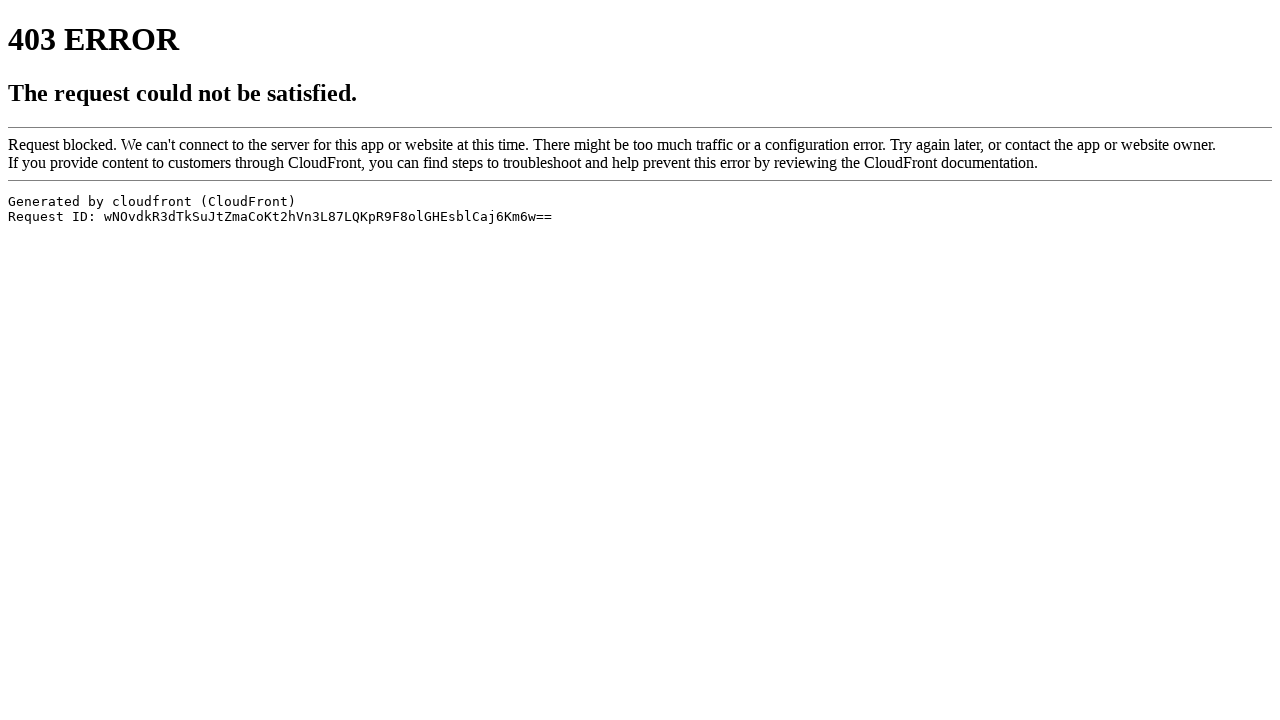

Navigated to Chennai Super Kings website
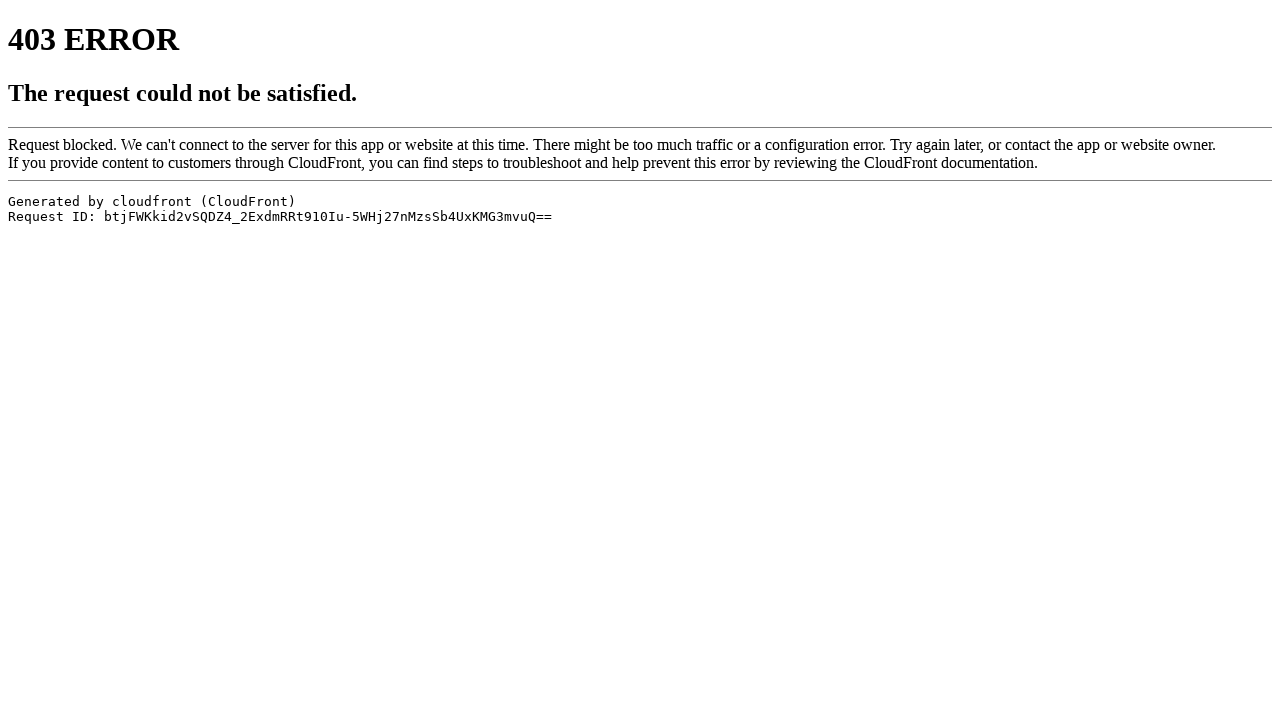

Page loaded successfully and network idle
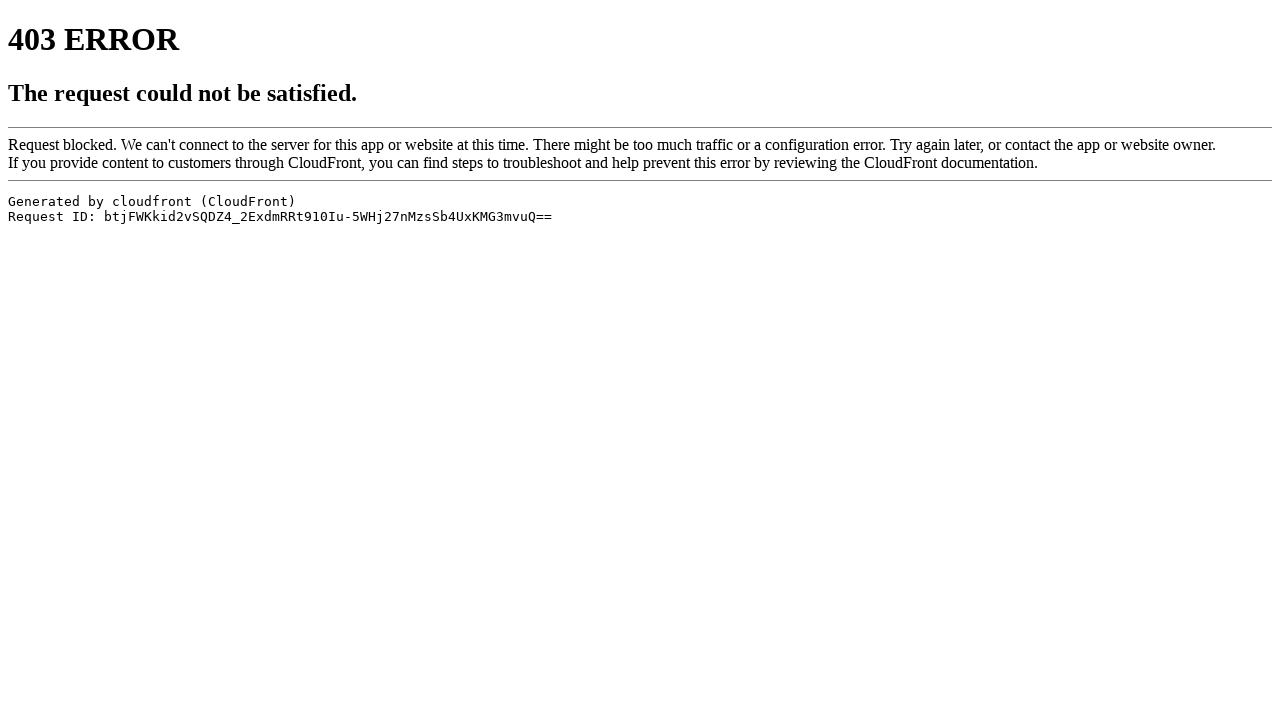

Verified page URL is correct
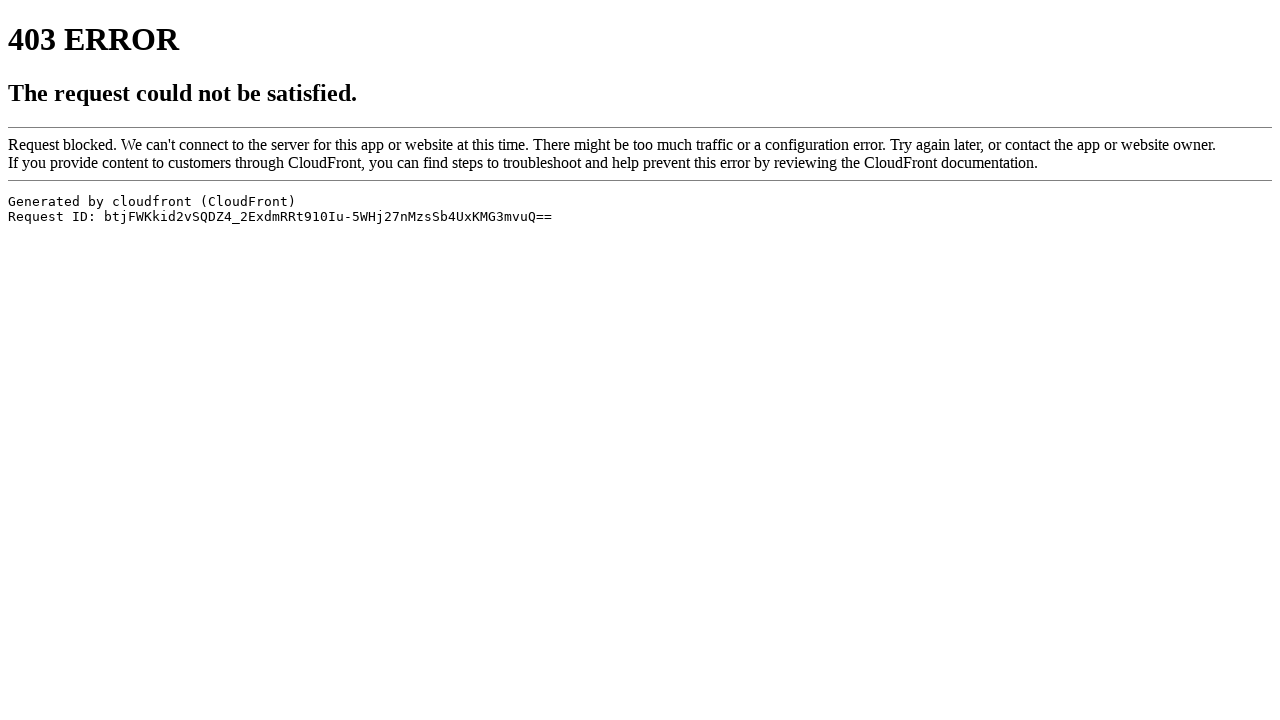

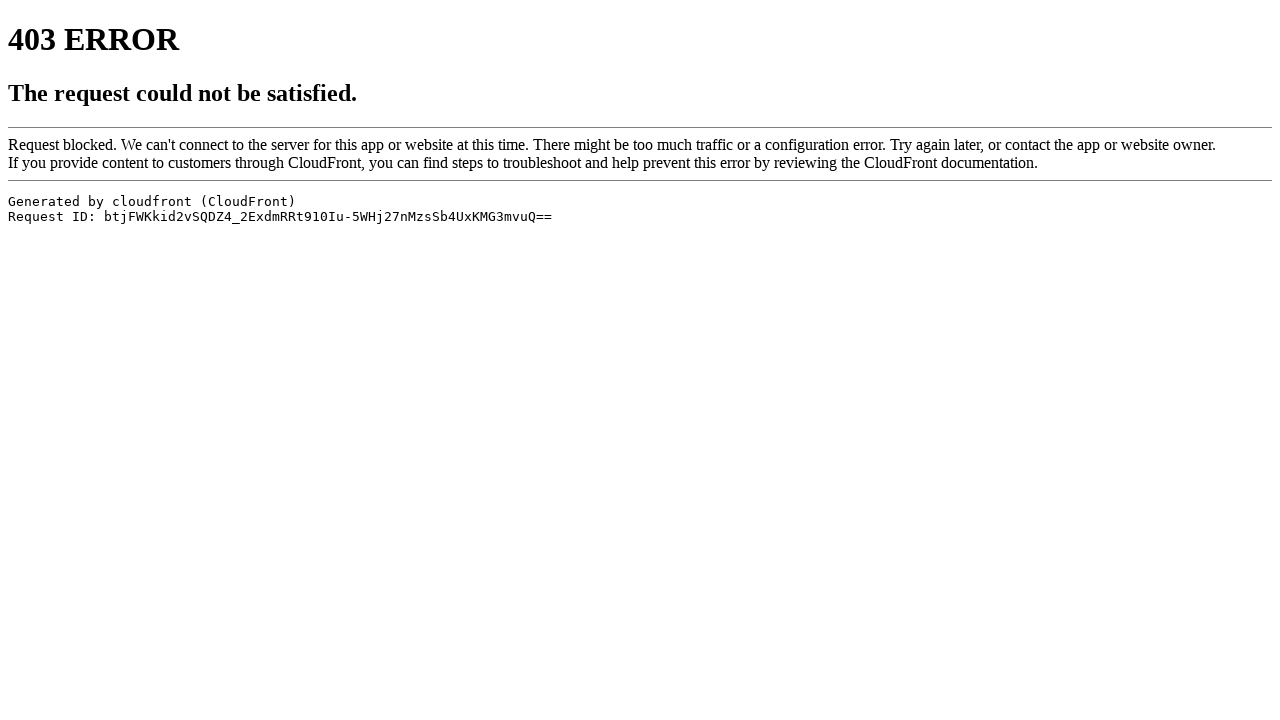